Tests a Selenium practice form by filling in the first name and last name fields with sample data.

Starting URL: https://www.techlistic.com/p/selenium-practice-form.html

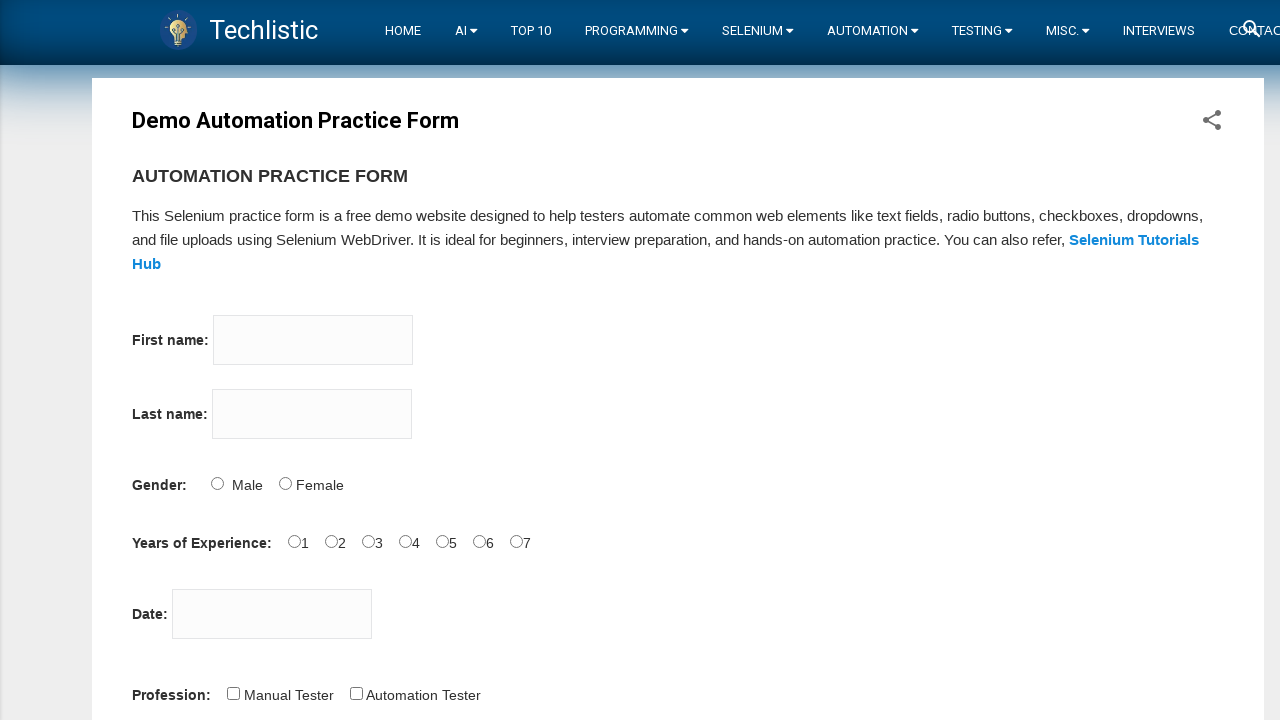

Filled first name field with 'Marcus' on input[name='firstname']
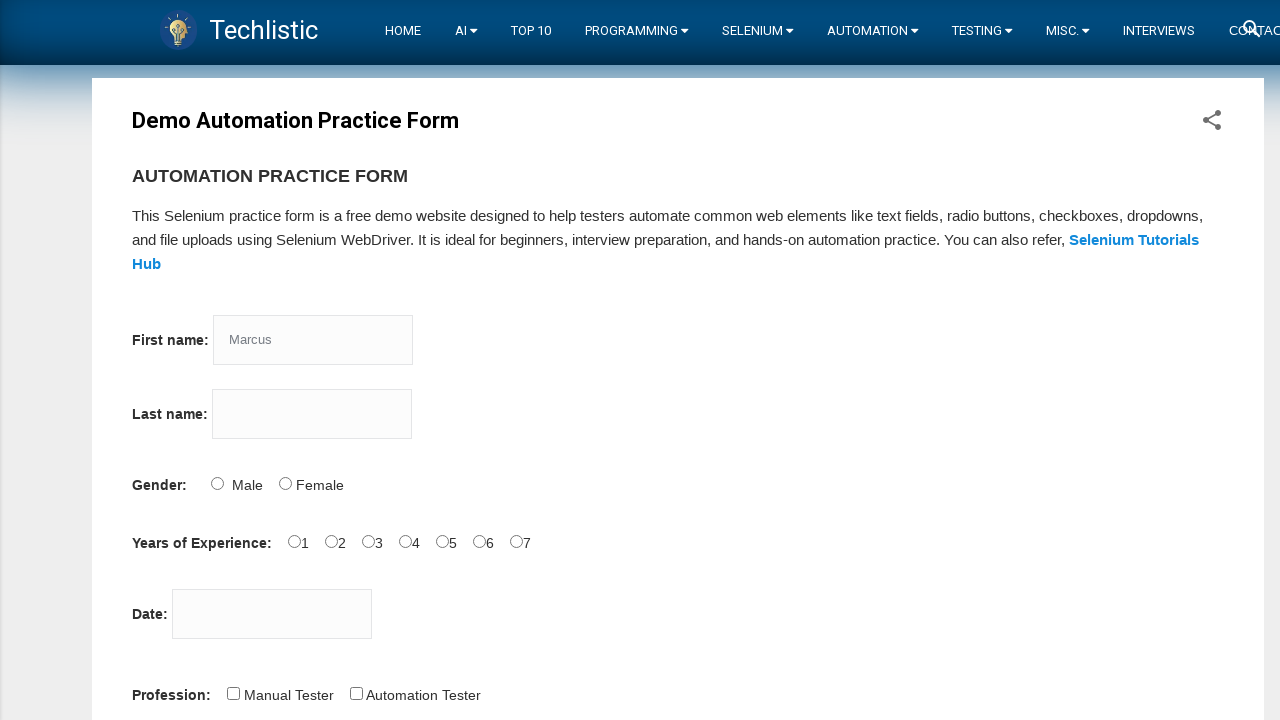

Filled last name field with 'Thompson' on input[name='lastname']
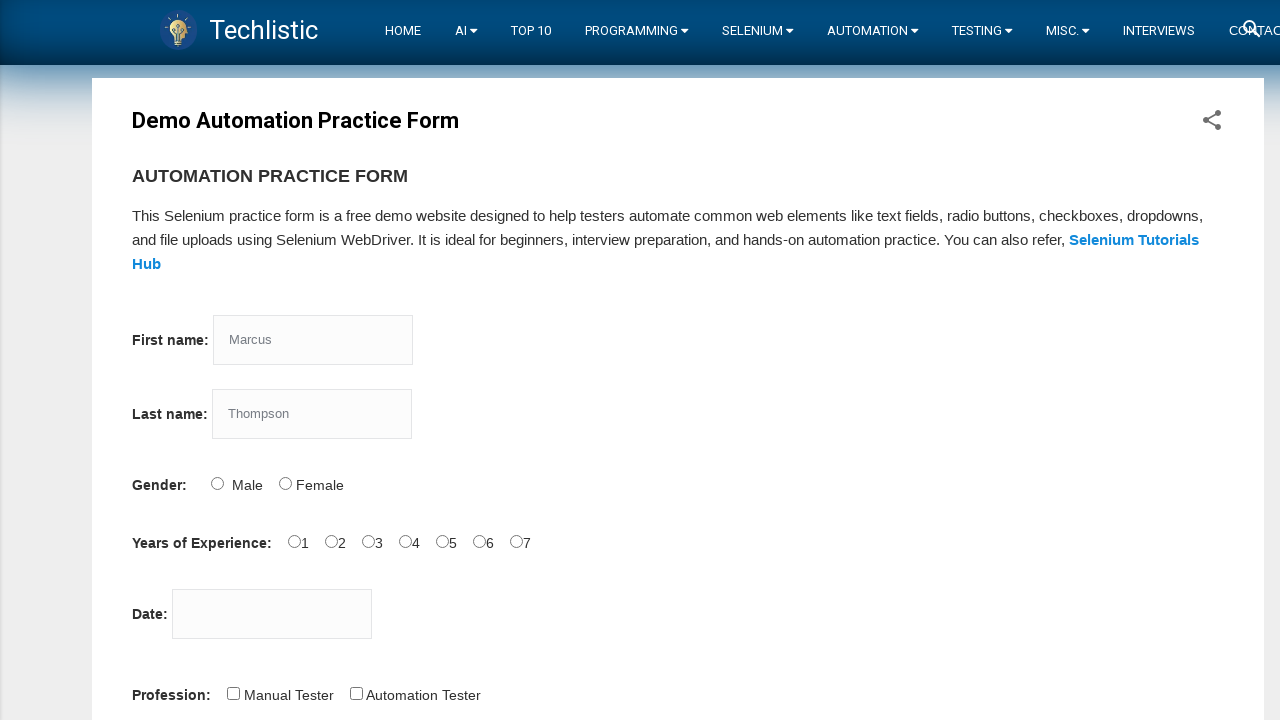

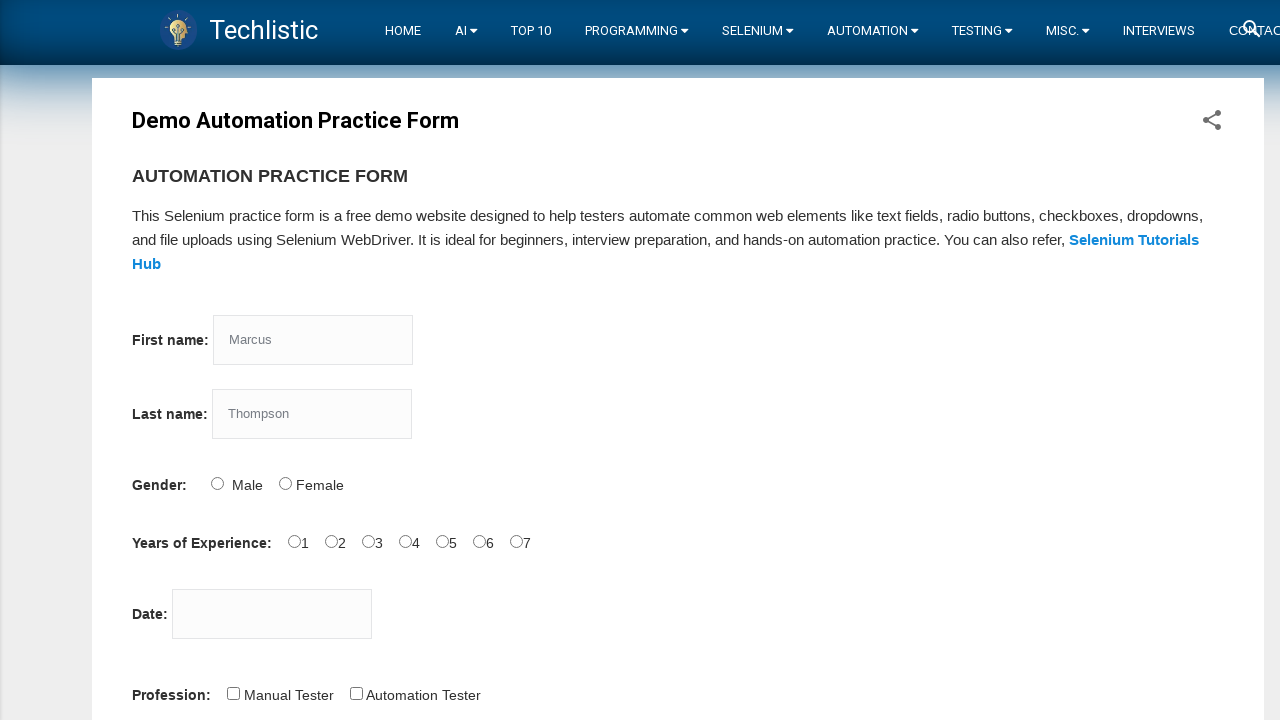